Tests the add/remove elements functionality by clicking the "Add Element" button twice, then deleting one element, and verifying only one delete button remains

Starting URL: http://the-internet.herokuapp.com/add_remove_elements/

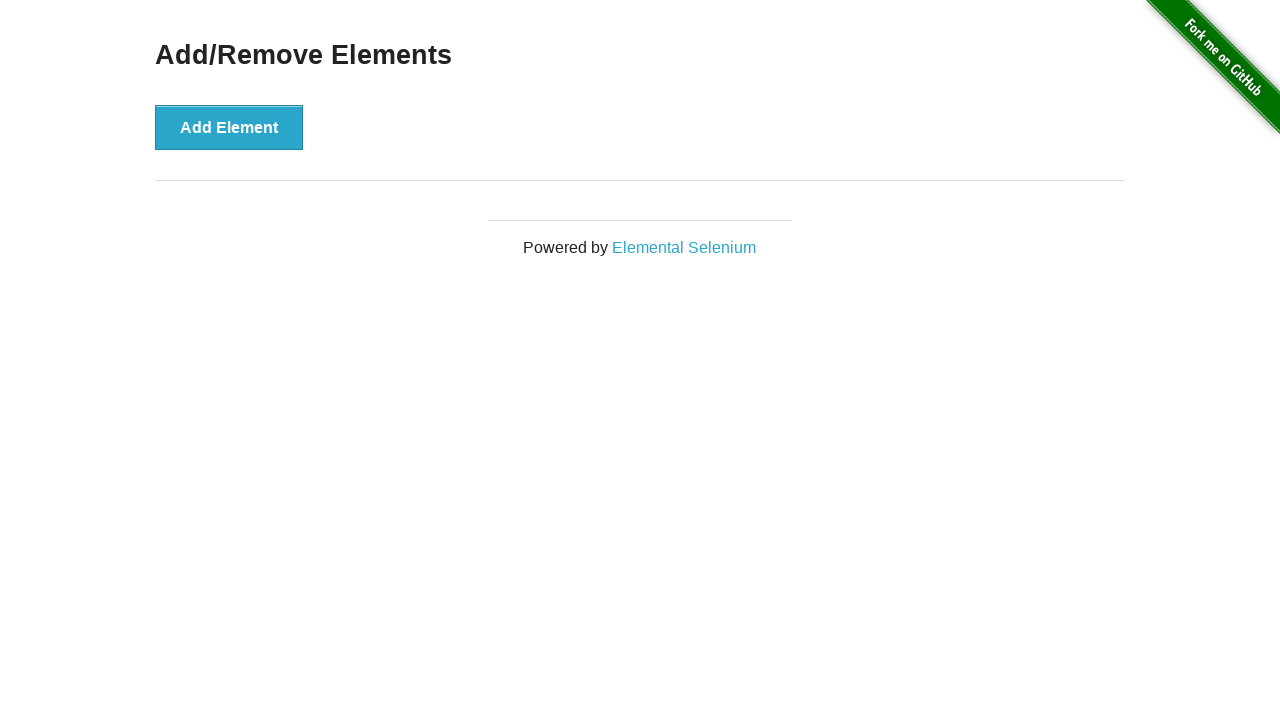

Navigated to add/remove elements page
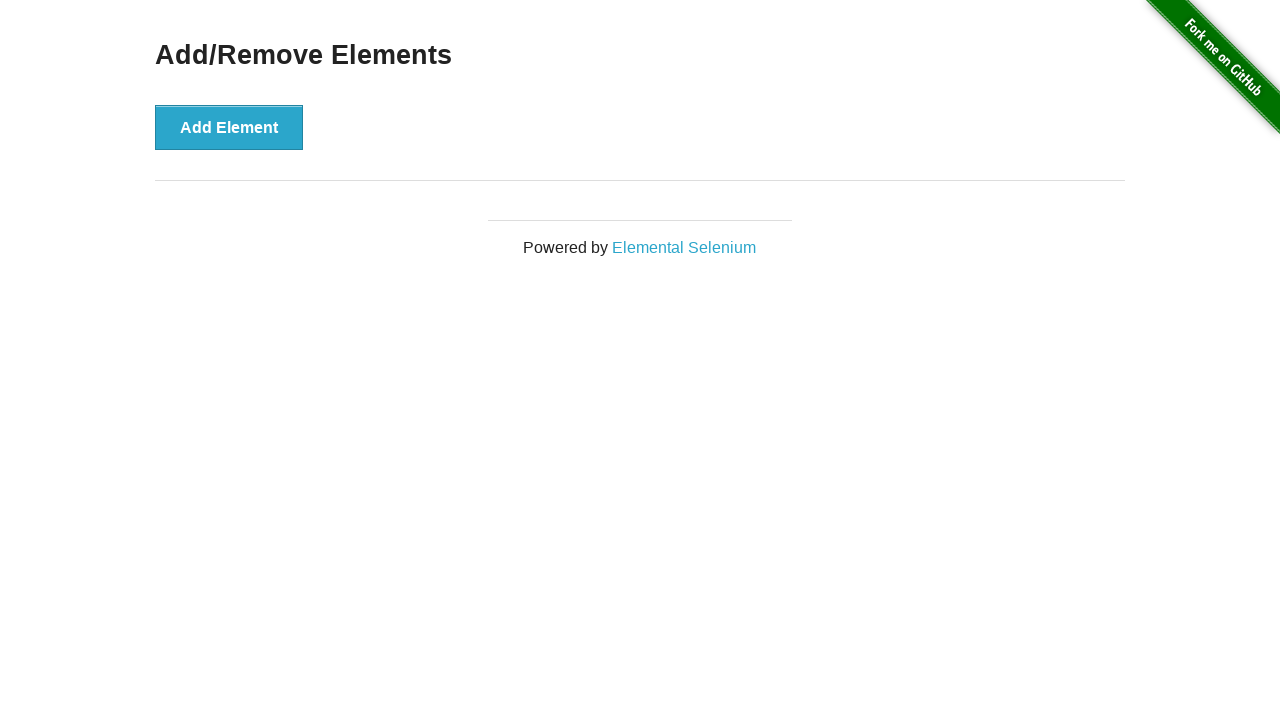

Clicked 'Add Element' button first time at (229, 127) on xpath=//button[text()='Add Element']
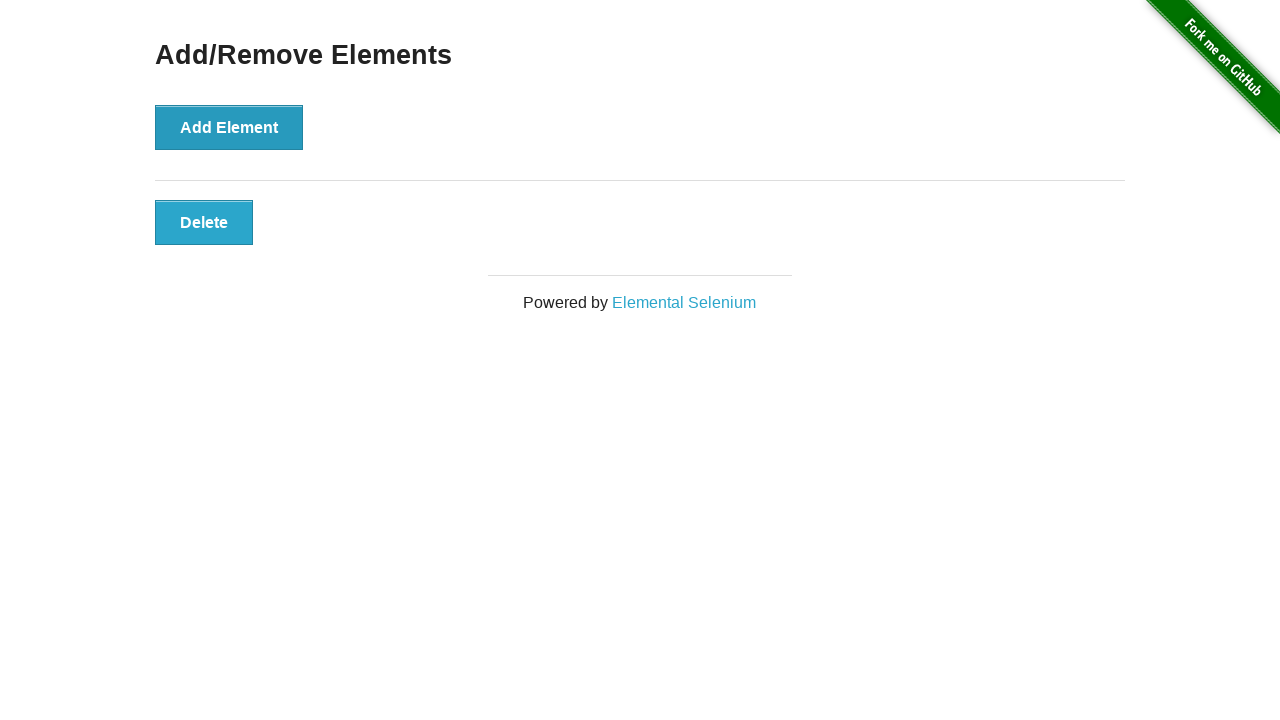

Clicked 'Add Element' button second time at (229, 127) on xpath=//button[text()='Add Element']
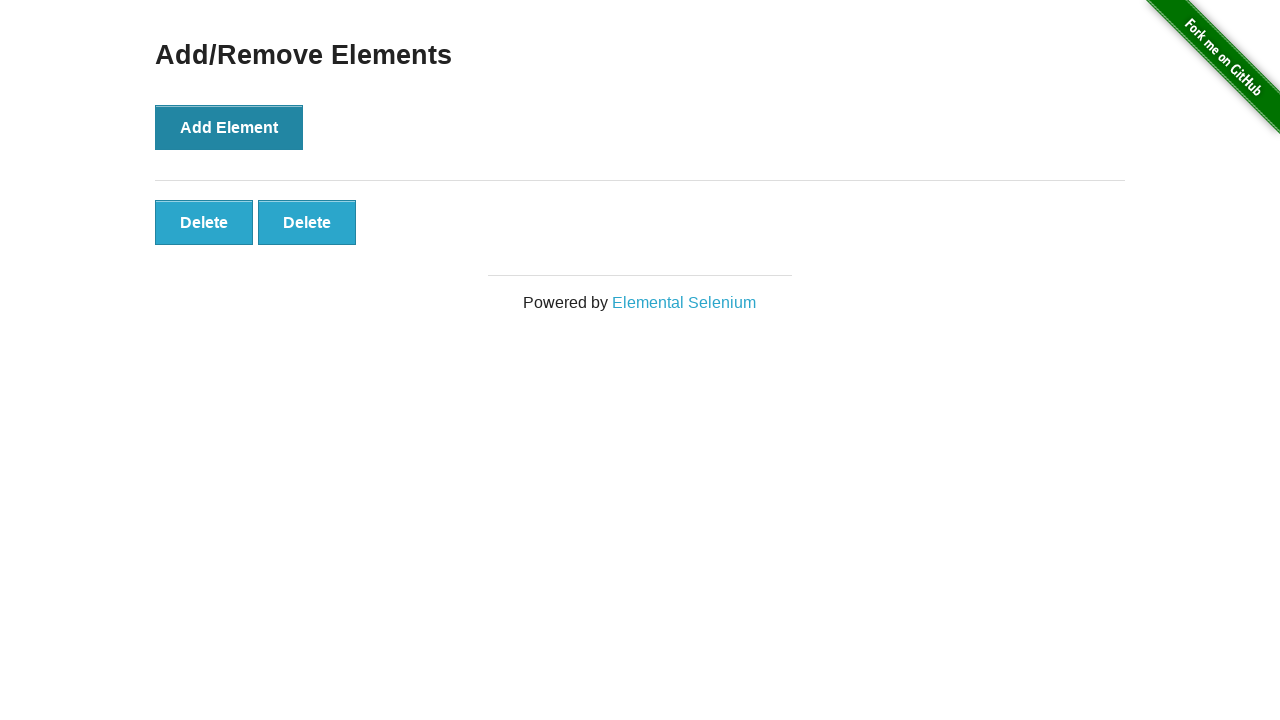

Clicked the second 'Delete' button to remove one element at (307, 222) on xpath=//button[text()='Delete'] >> nth=1
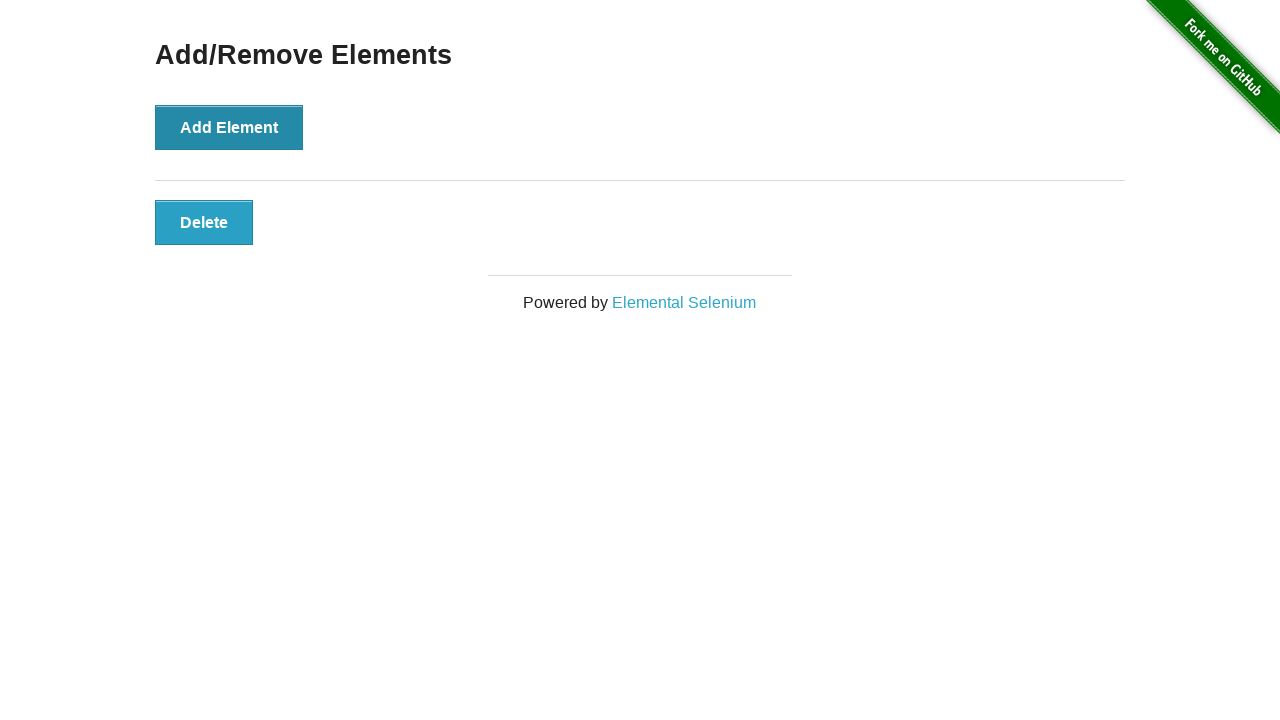

Located all remaining 'Delete' buttons
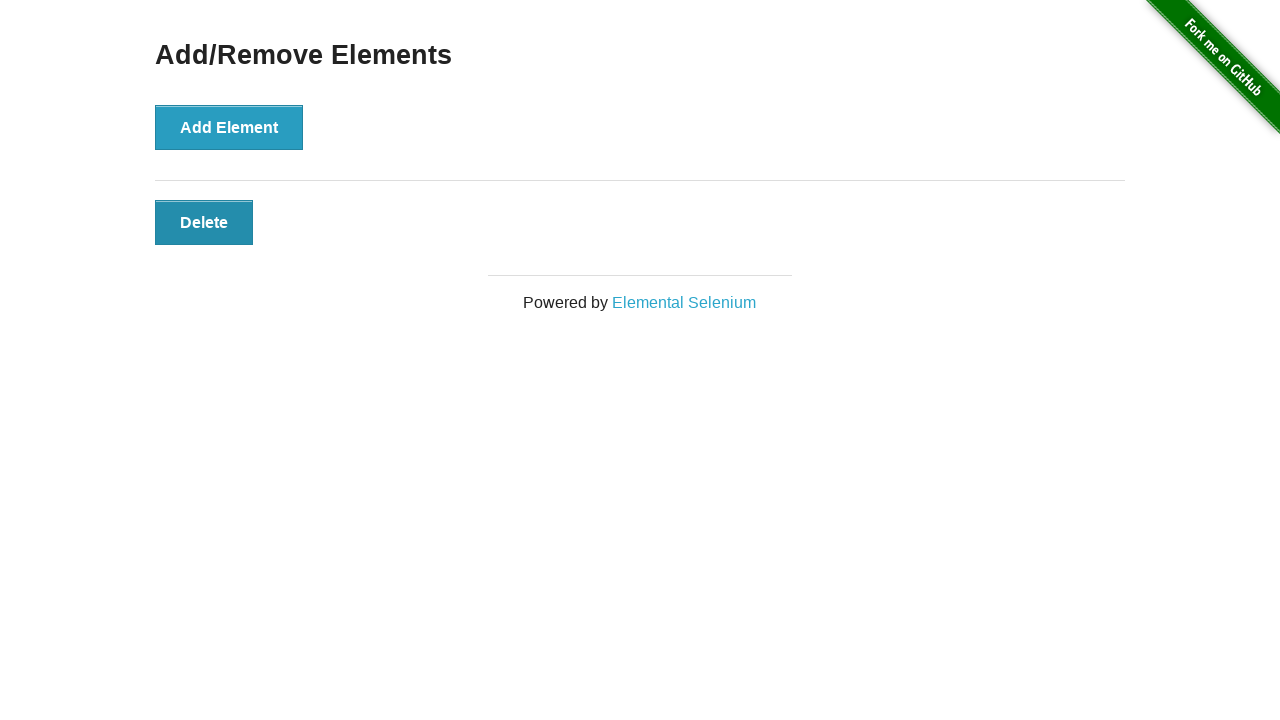

Verified that only one 'Delete' button remains
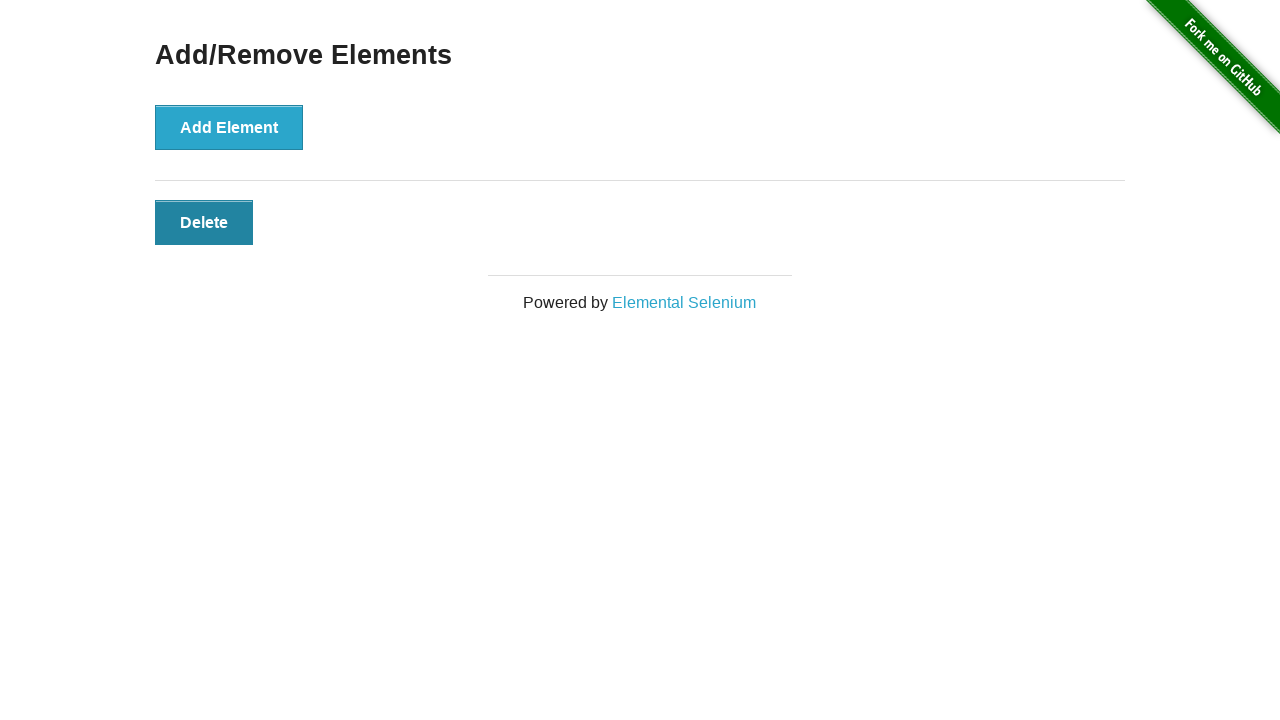

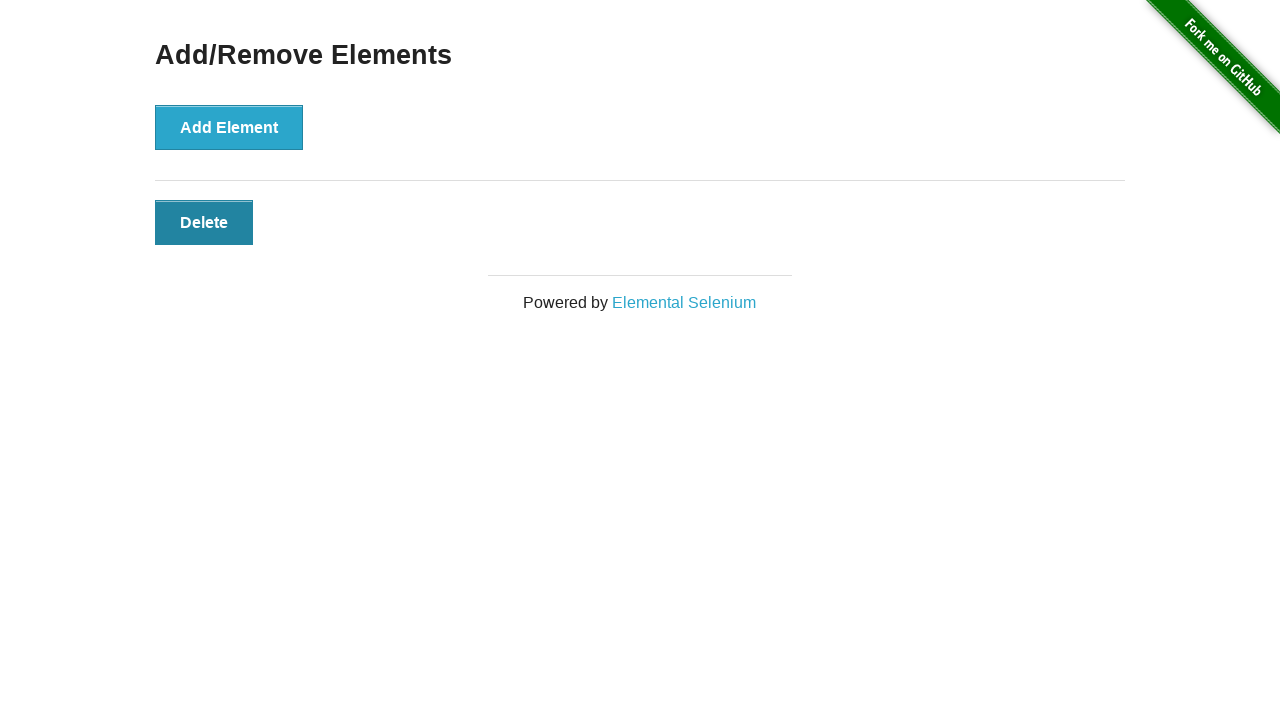